Tests an e-commerce flow by adding multiple items to cart, proceeding to checkout, and applying a promo code

Starting URL: https://rahulshettyacademy.com/seleniumPractise

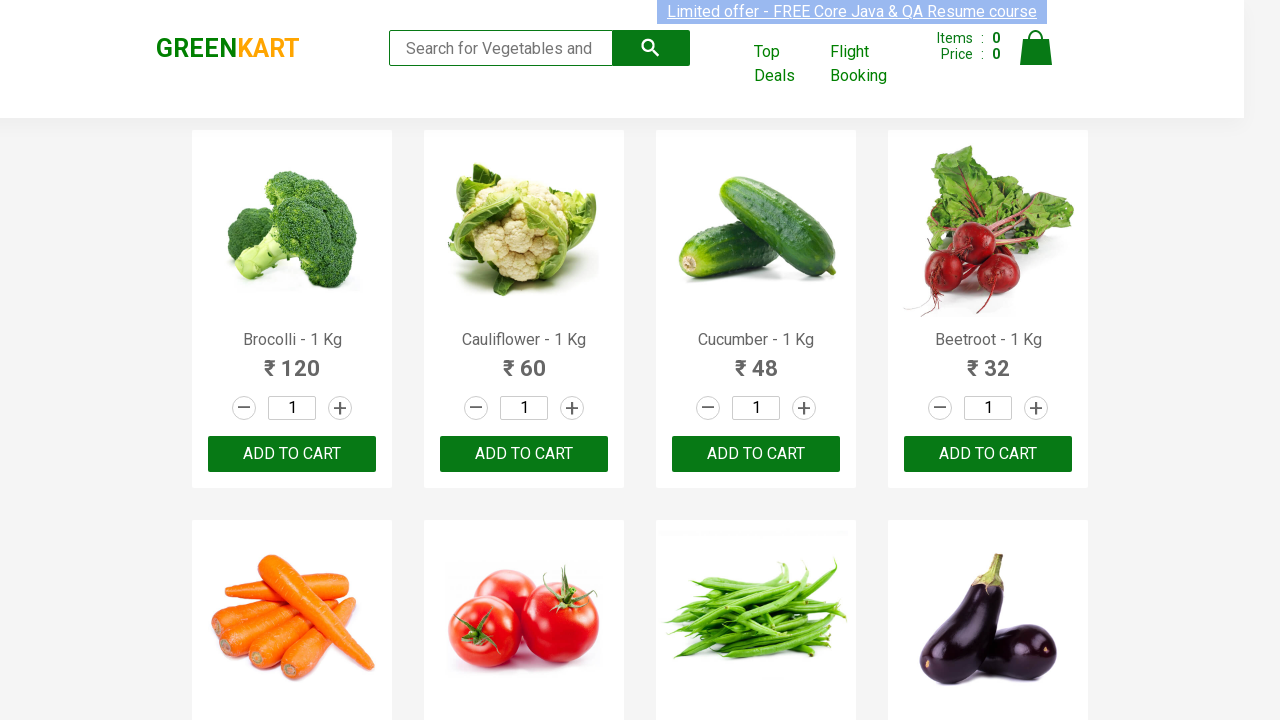

Waited for product list to load
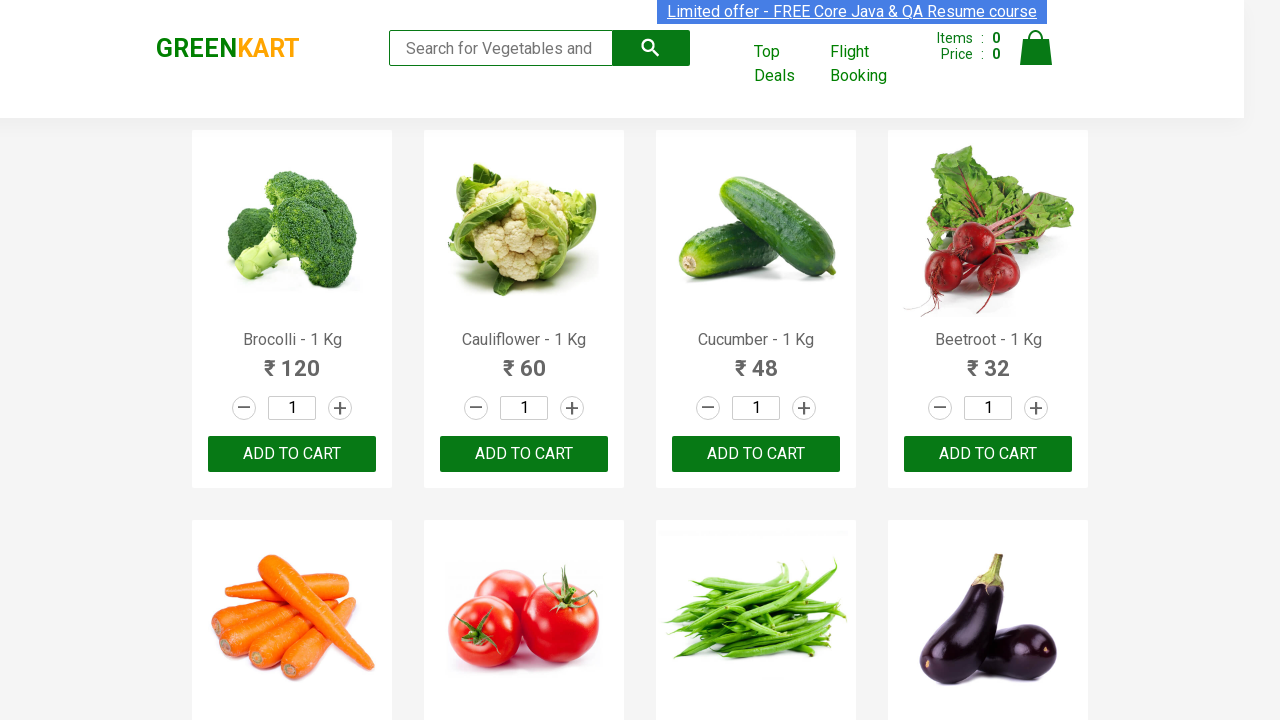

Added Brocolli to cart at (292, 454) on xpath=//div[@class='product-action']/button >> nth=0
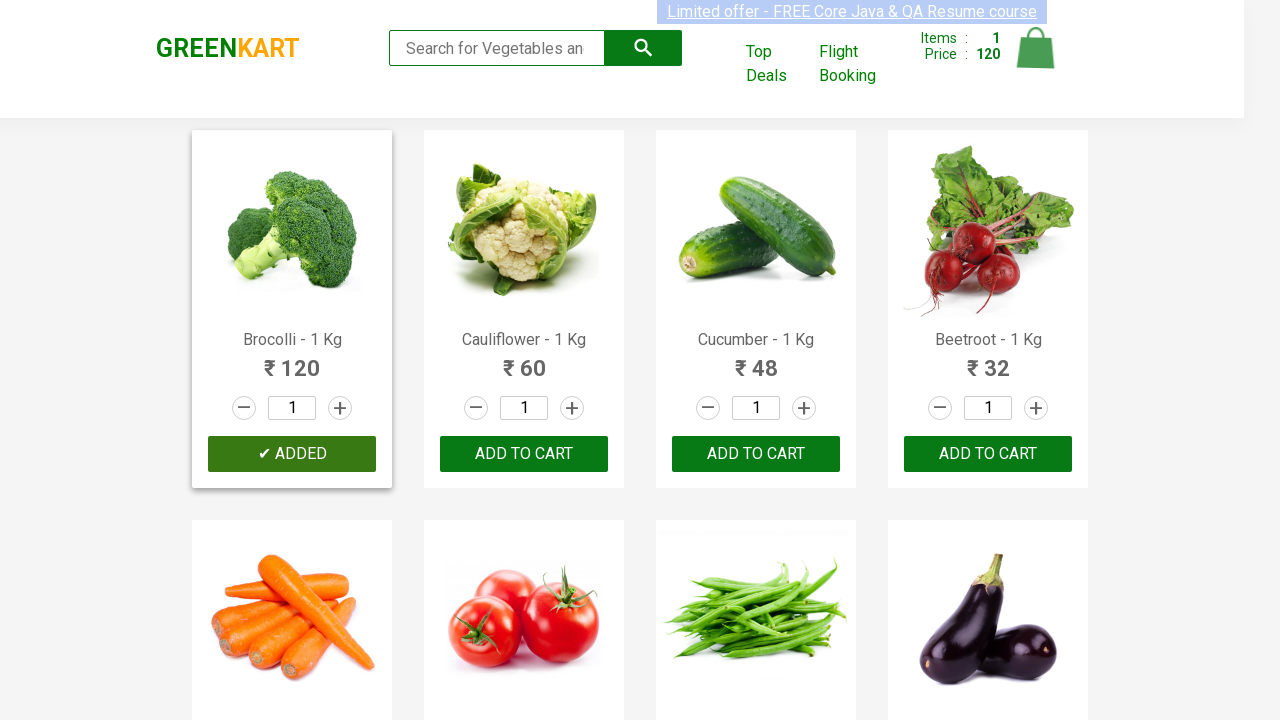

Added Cucumber to cart at (756, 454) on xpath=//div[@class='product-action']/button >> nth=2
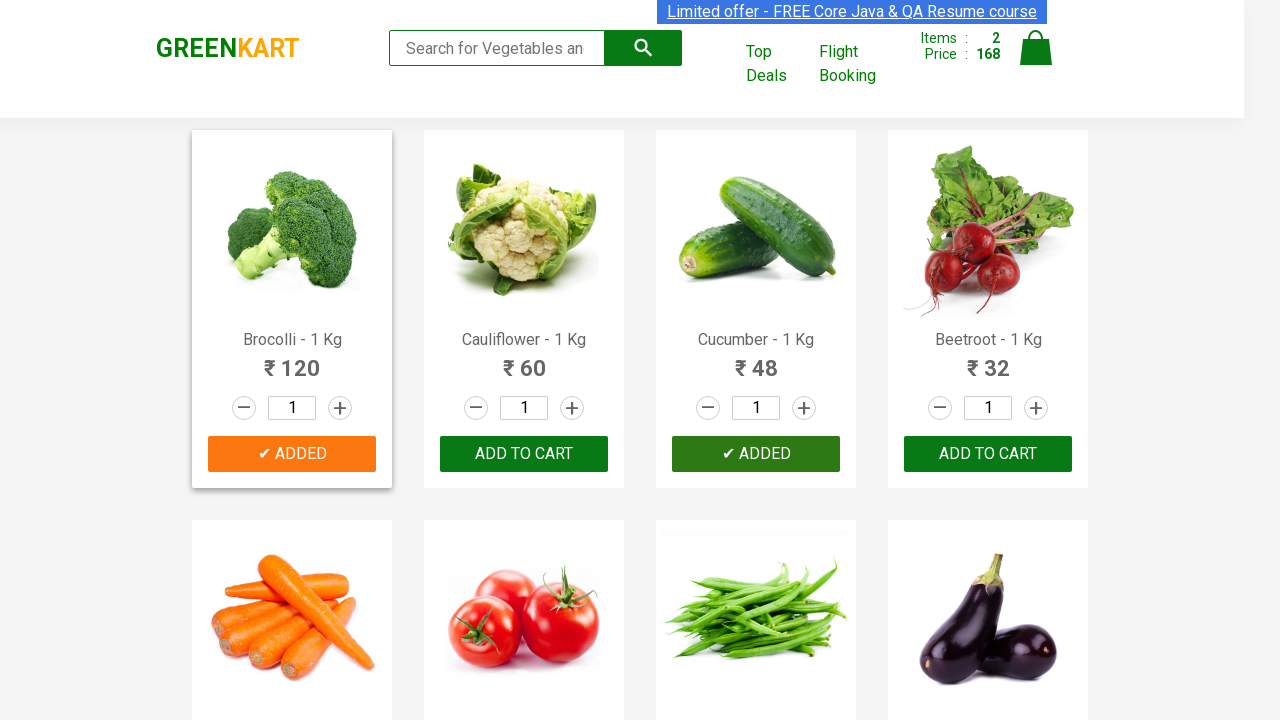

Added Beetroot to cart at (988, 454) on xpath=//div[@class='product-action']/button >> nth=3
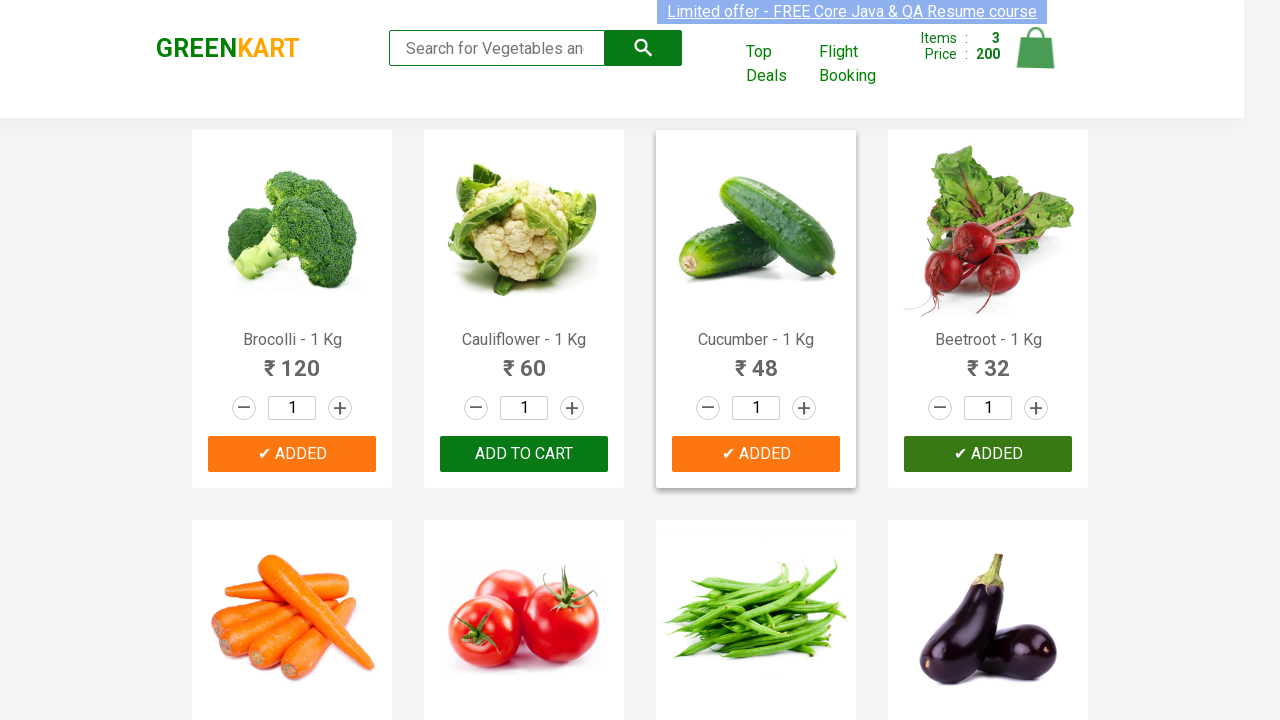

Clicked on cart icon at (1036, 48) on img[alt='Cart']
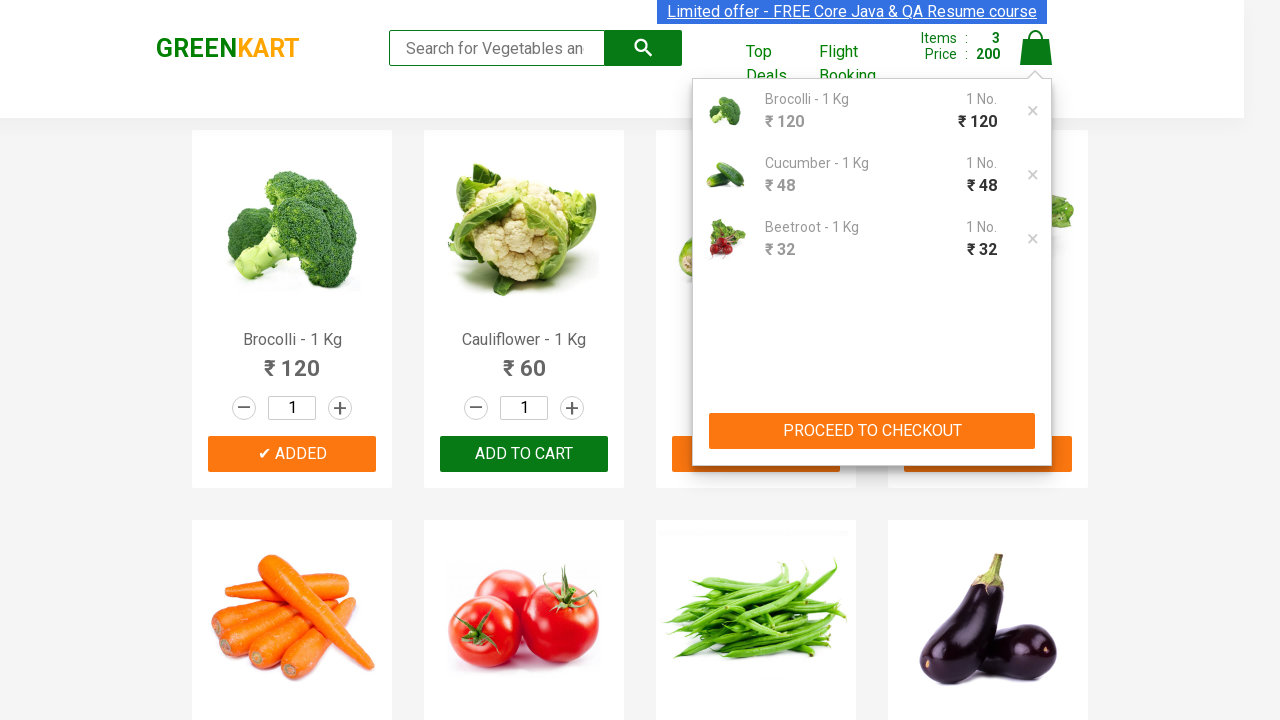

Clicked PROCEED TO CHECKOUT button at (872, 431) on xpath=//button[contains(text(),'PROCEED TO CHECKOUT')]
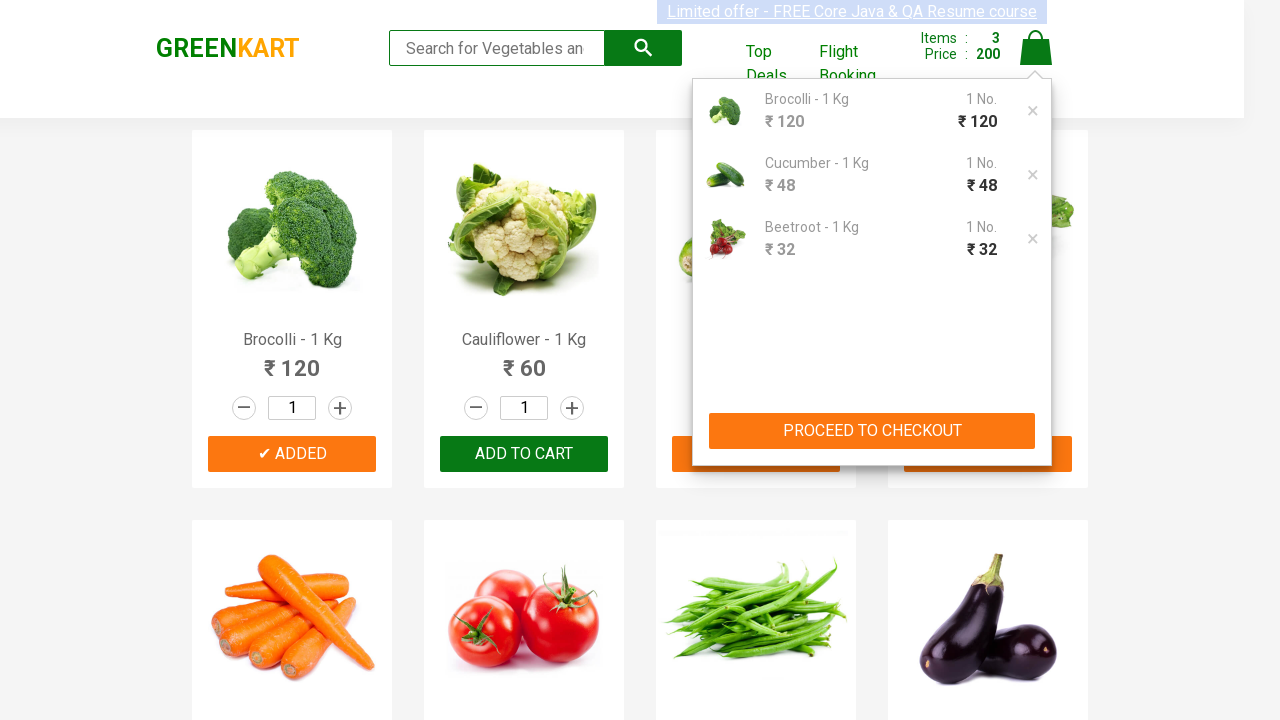

Promo code input field loaded
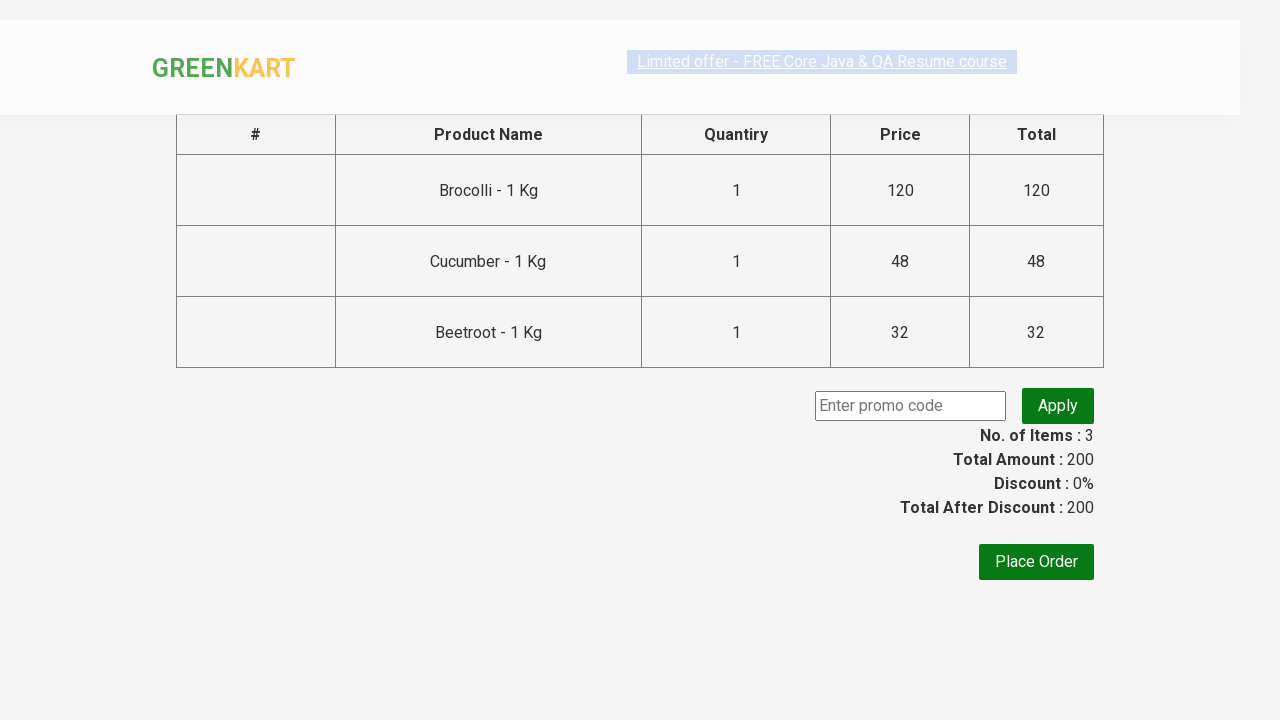

Entered promo code 'rahulshettyacademy' on input[class='promoCode']
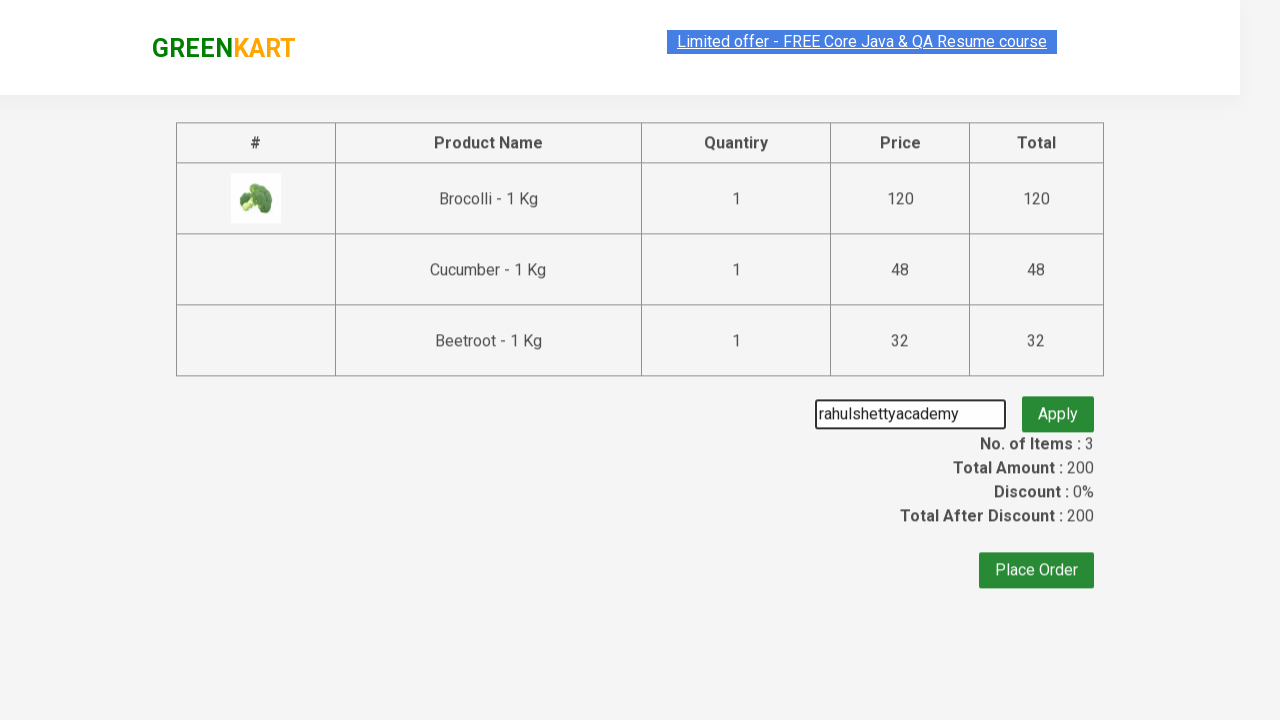

Clicked apply promo button at (1058, 406) on button.promoBtn
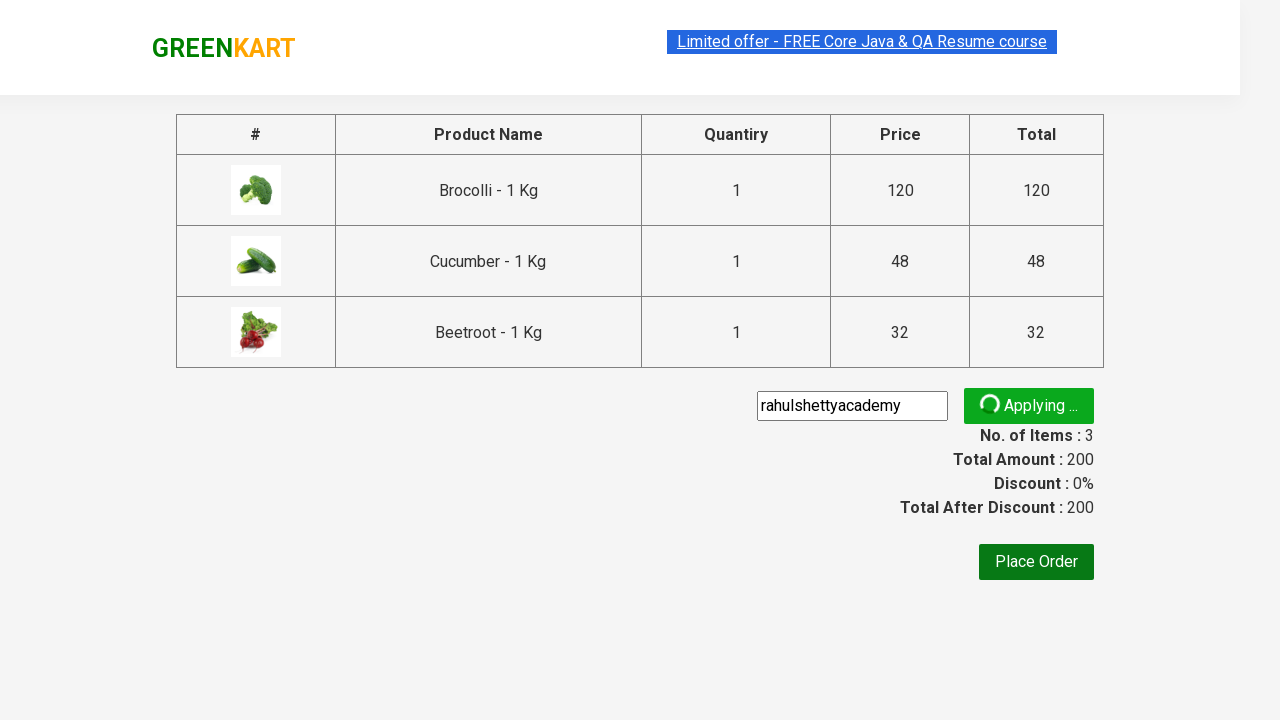

Promo code successfully applied and confirmation message displayed
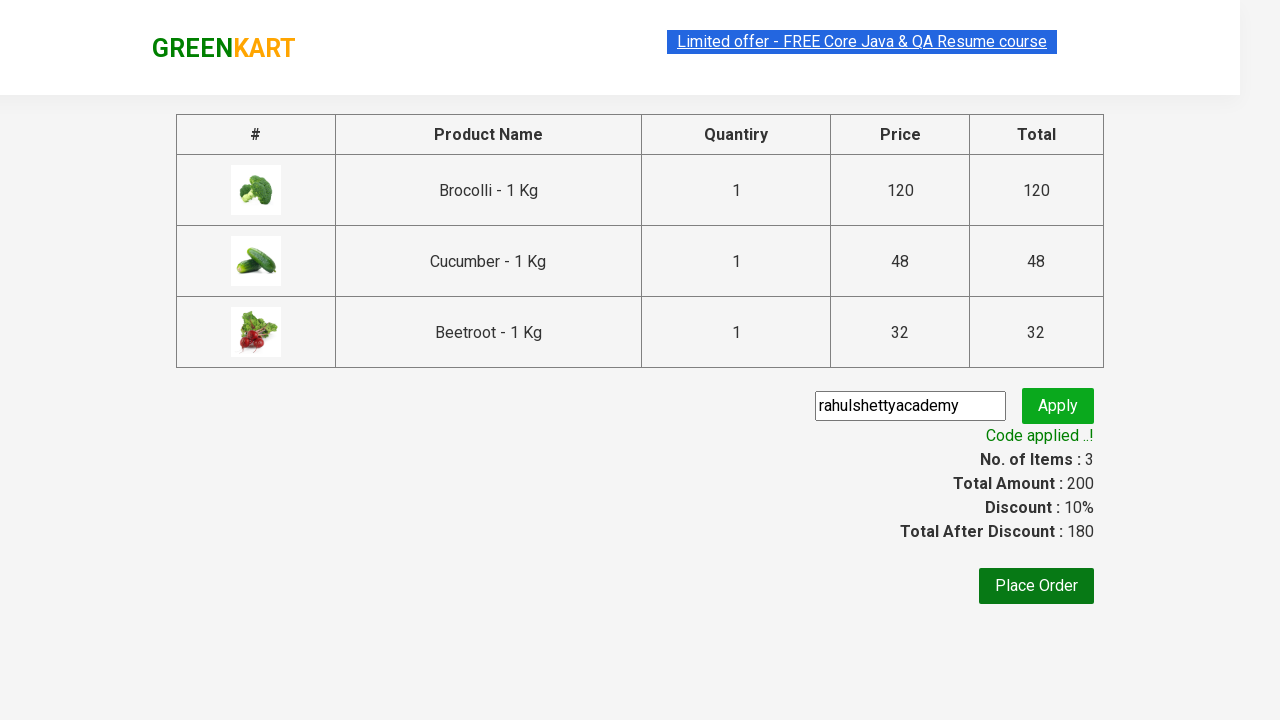

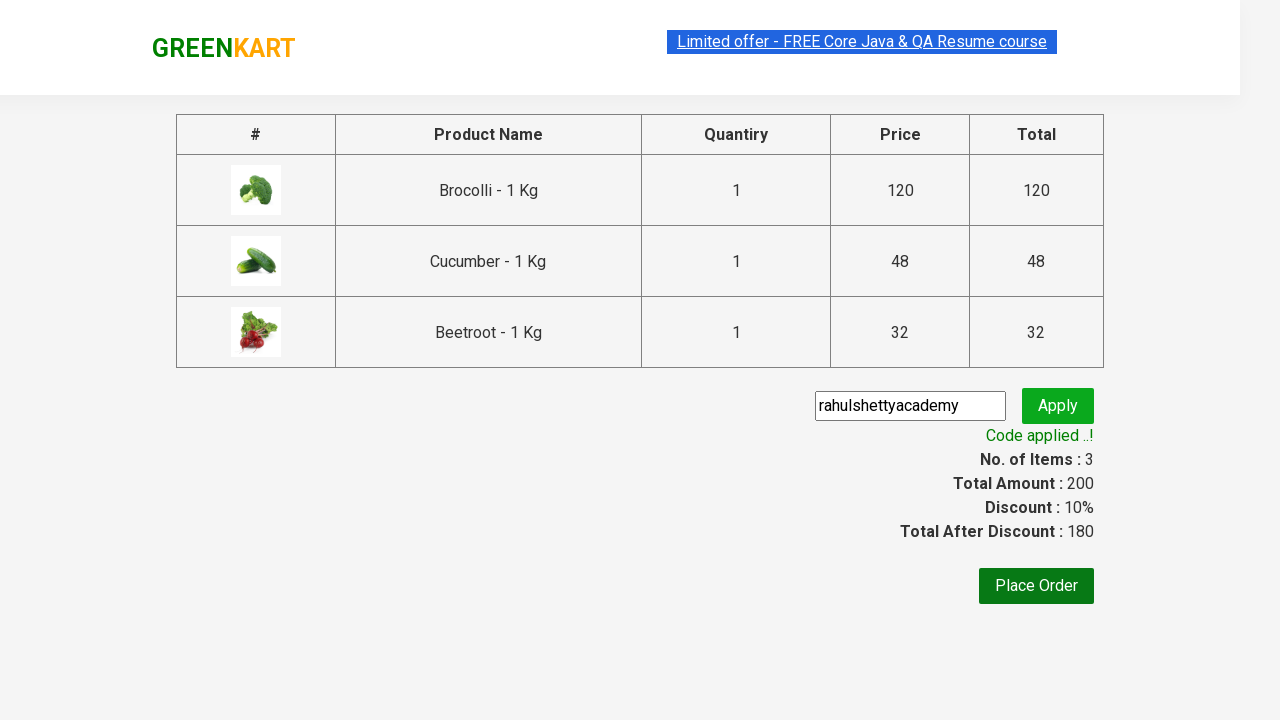